Tests slider functionality by dragging the slider to position 5 and verifying the value updates correctly

Starting URL: https://demoqa.com/slider

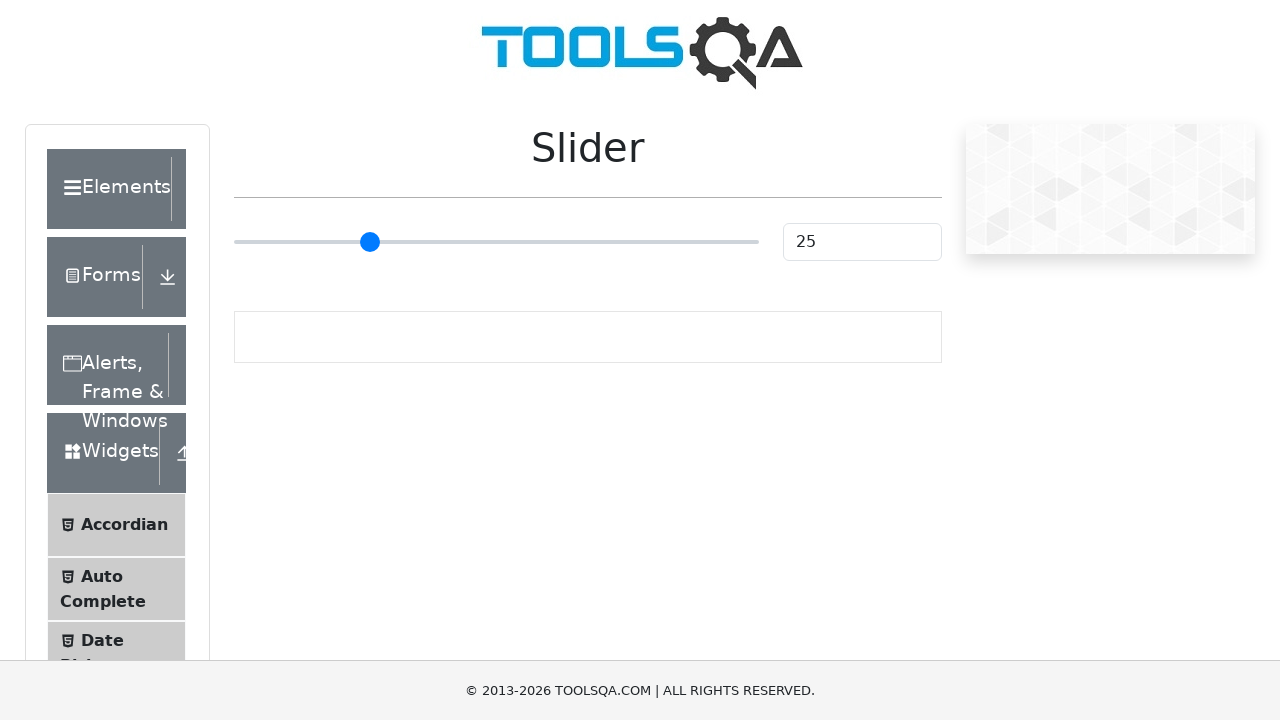

Slider element is visible and ready
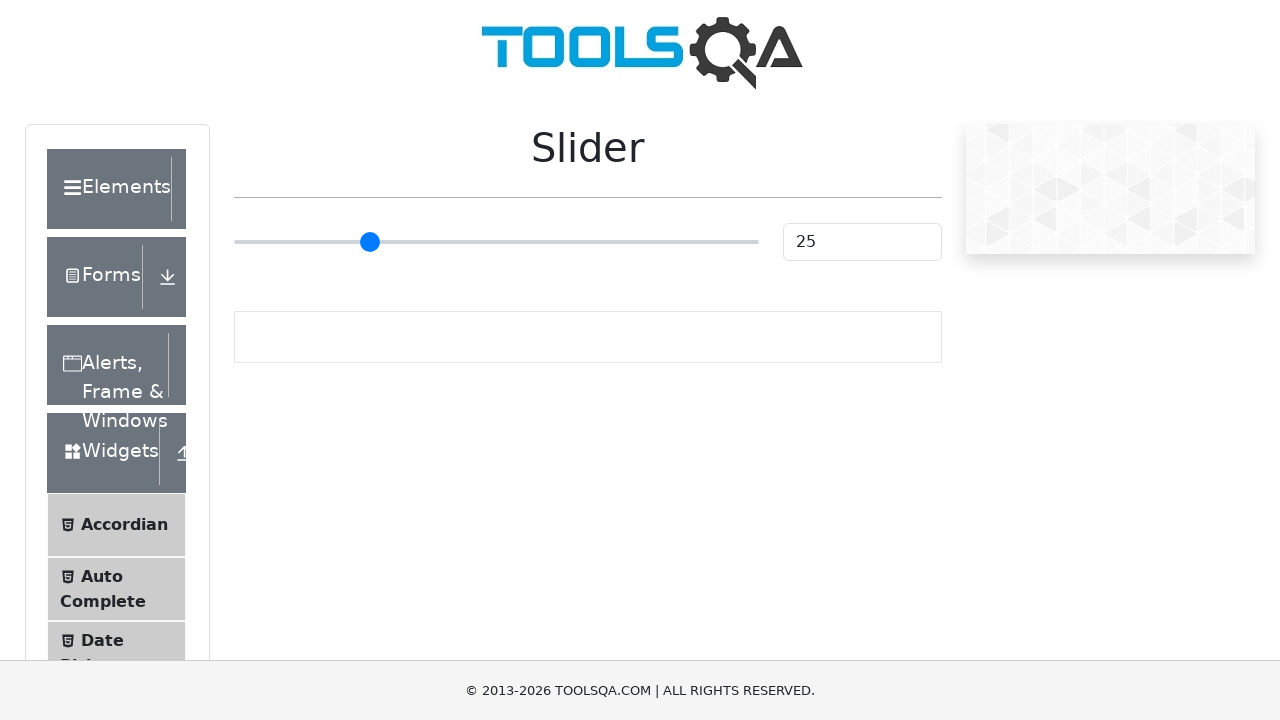

Dragged slider to position 5 on input.range-slider
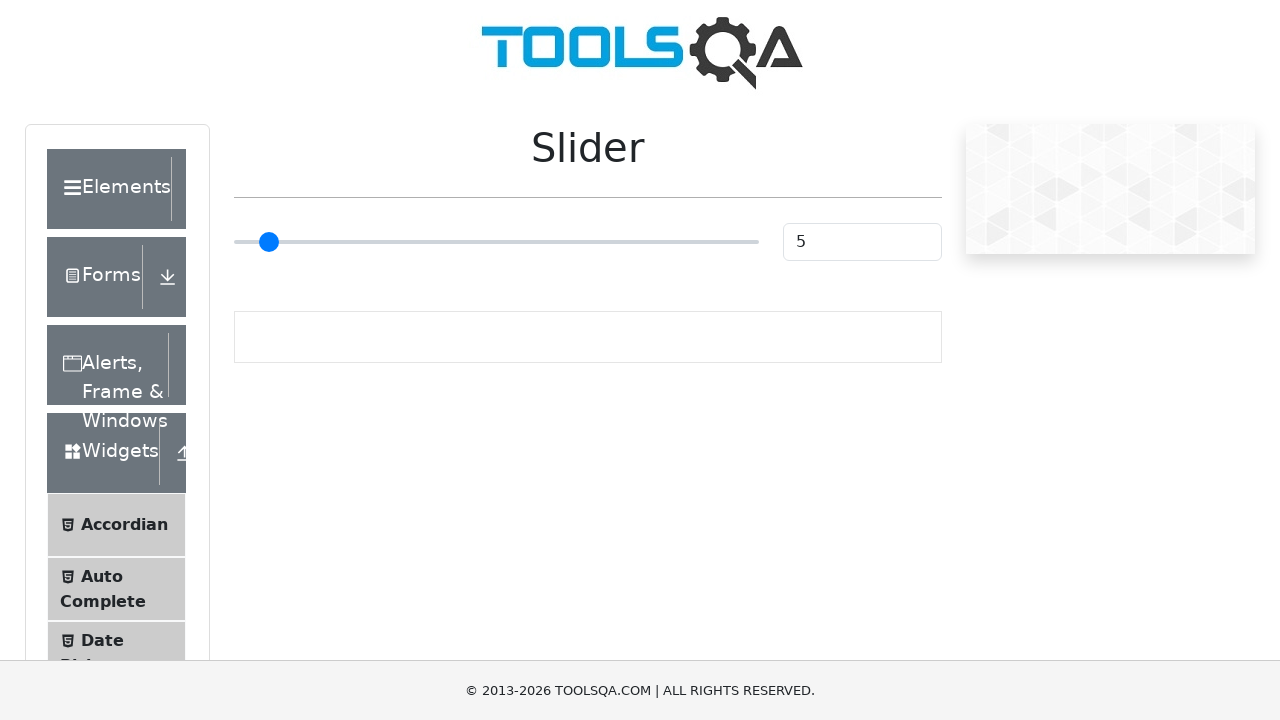

Verified slider value updated to 5
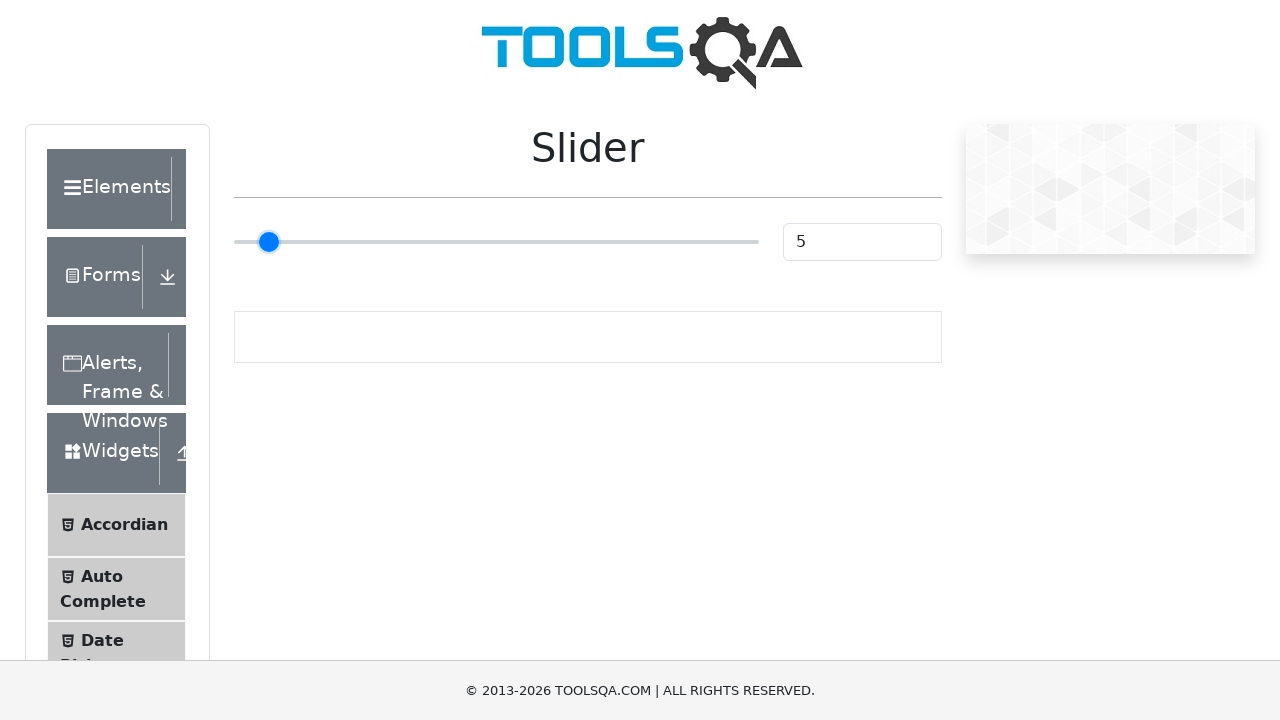

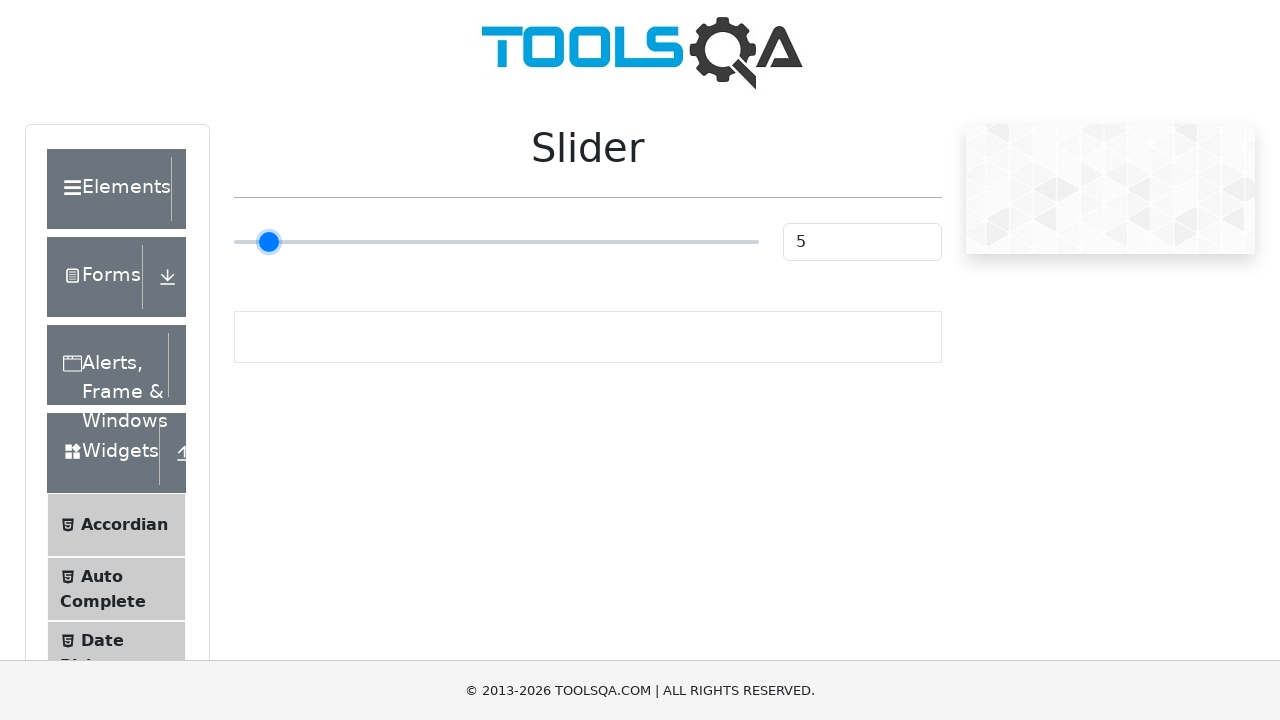